Tests browser back button navigation between filter views (All, Active, Completed)

Starting URL: https://demo.playwright.dev/todomvc

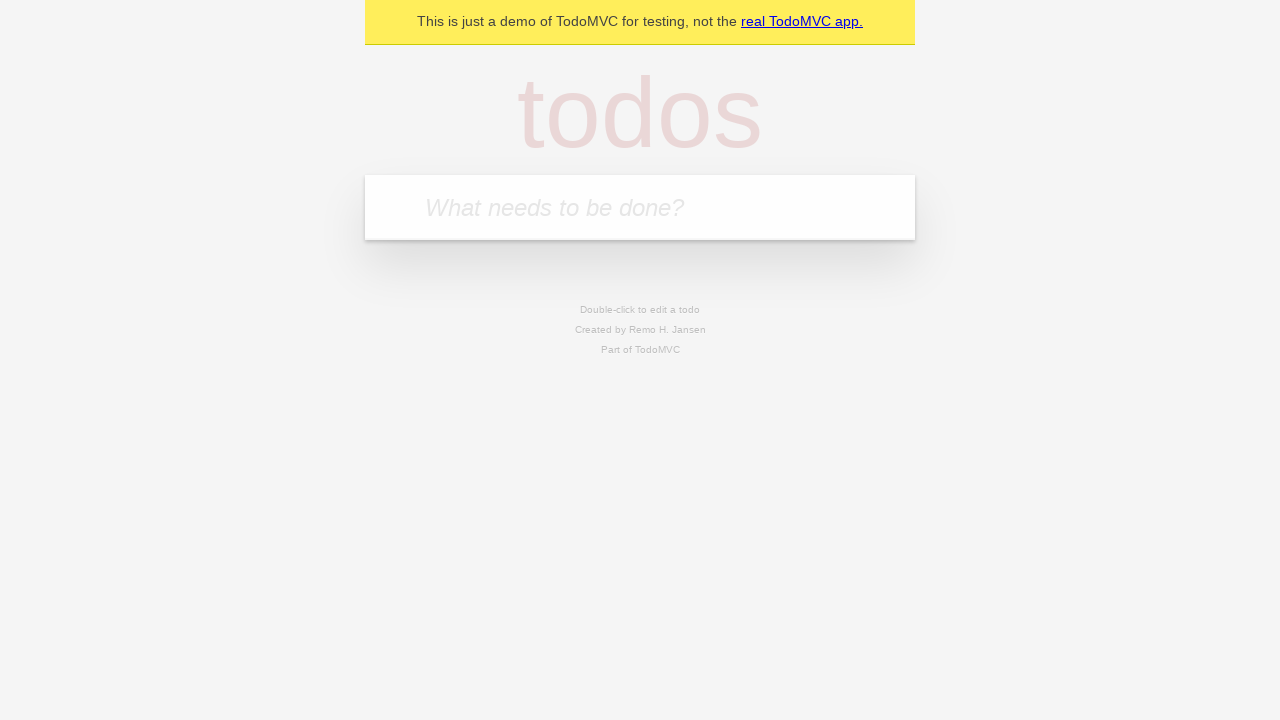

Filled todo input with 'buy some cheese' on internal:attr=[placeholder="What needs to be done?"i]
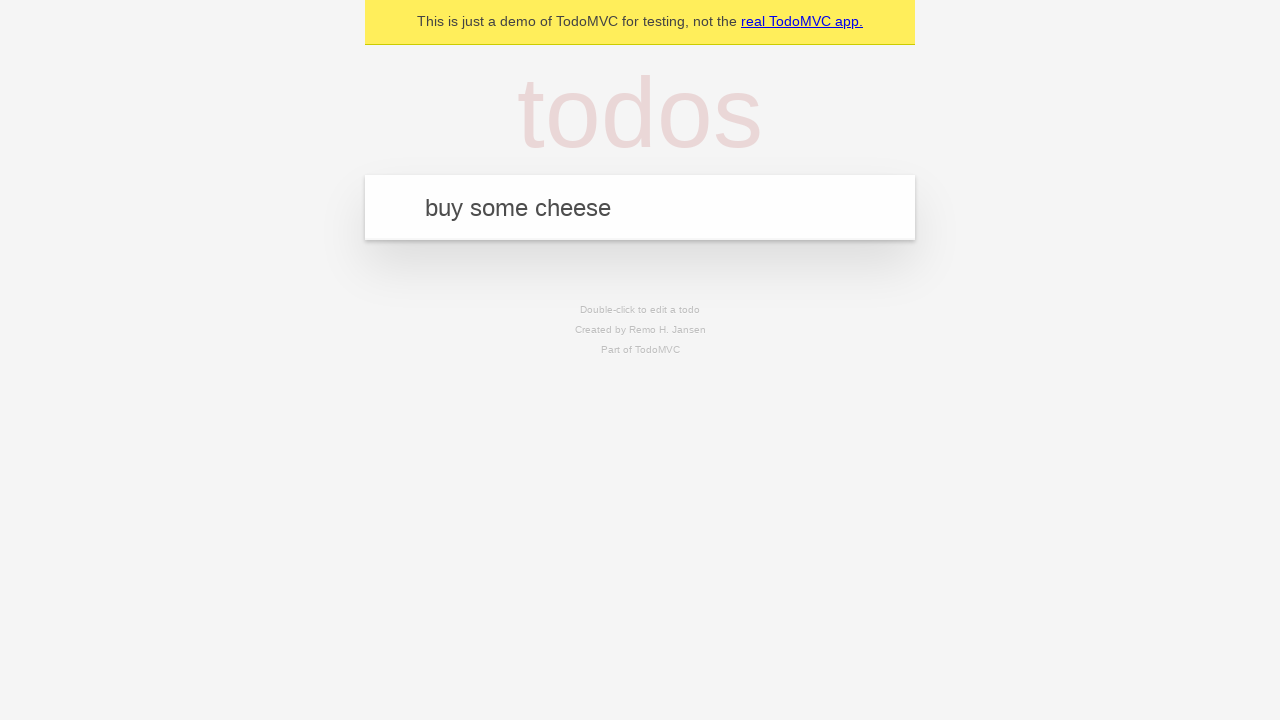

Pressed Enter to create first todo on internal:attr=[placeholder="What needs to be done?"i]
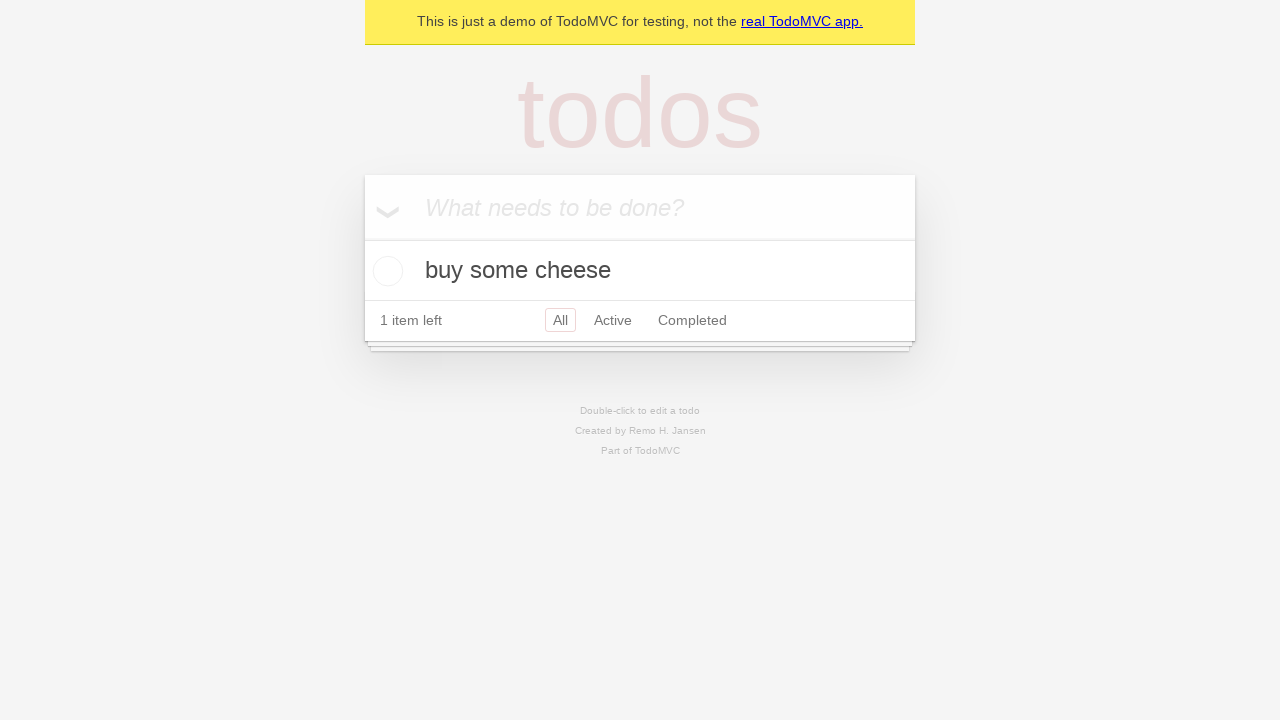

Filled todo input with 'feed the cat' on internal:attr=[placeholder="What needs to be done?"i]
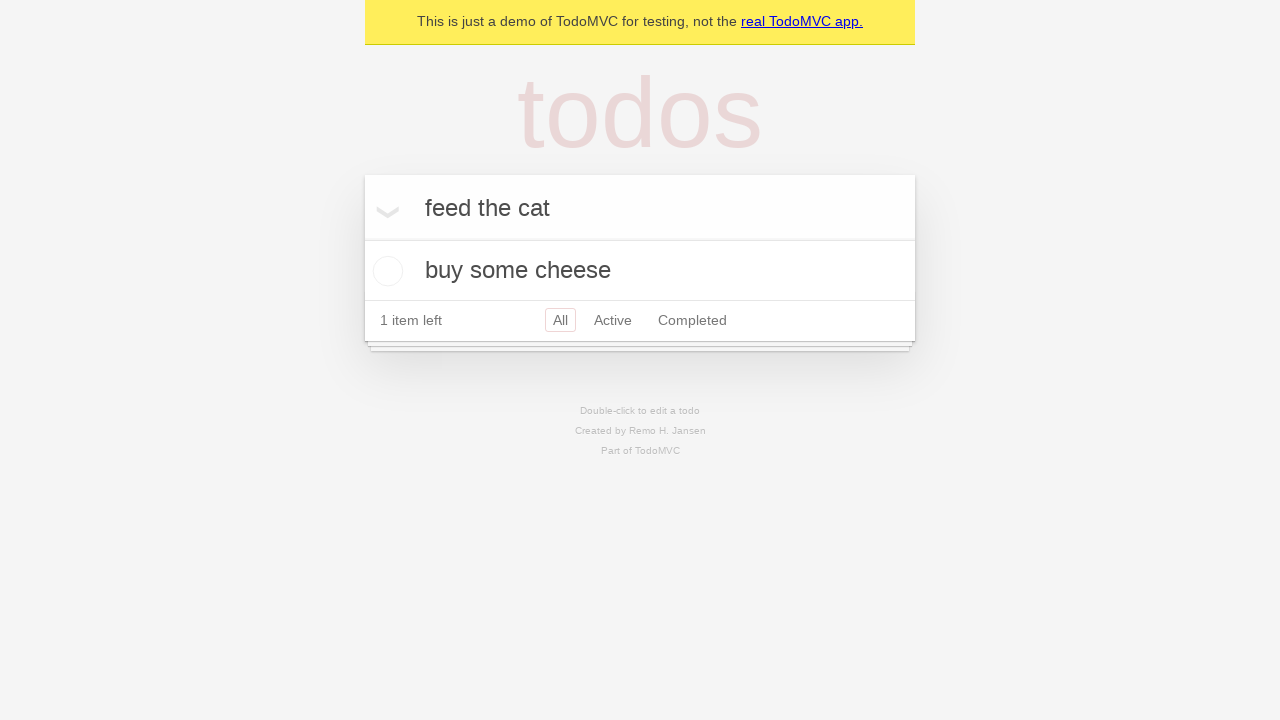

Pressed Enter to create second todo on internal:attr=[placeholder="What needs to be done?"i]
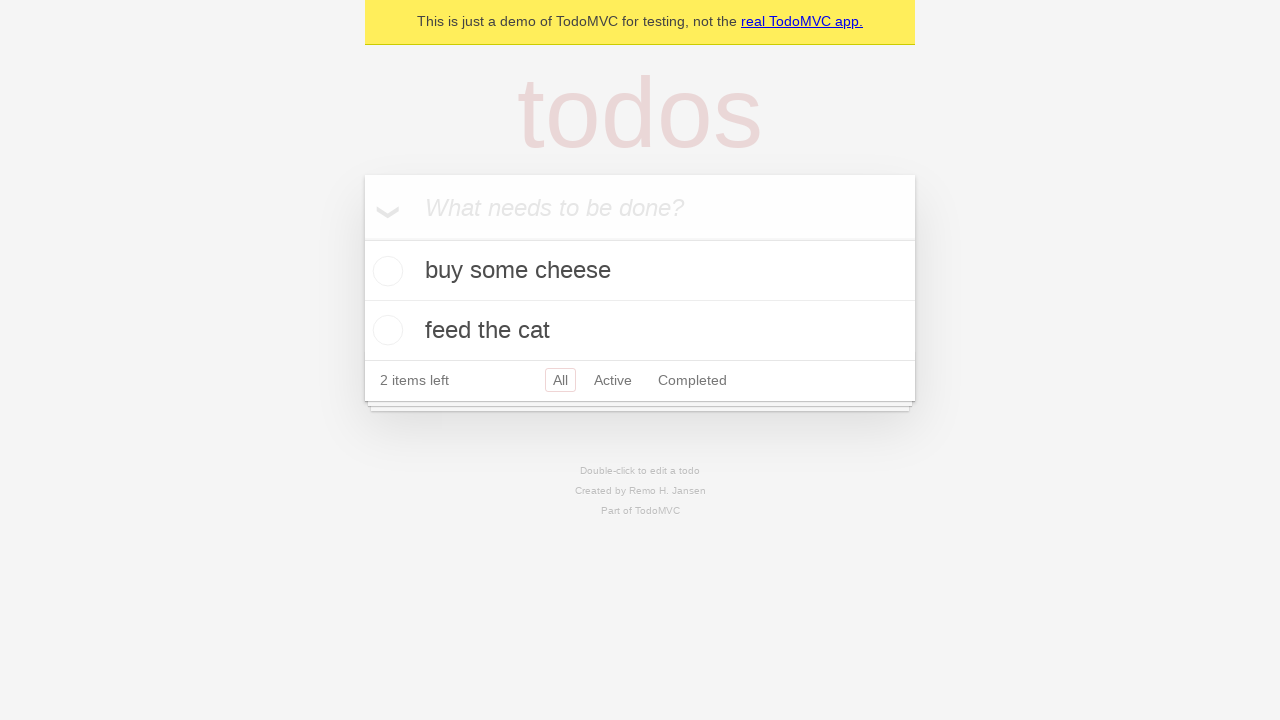

Filled todo input with 'book a doctors appointment' on internal:attr=[placeholder="What needs to be done?"i]
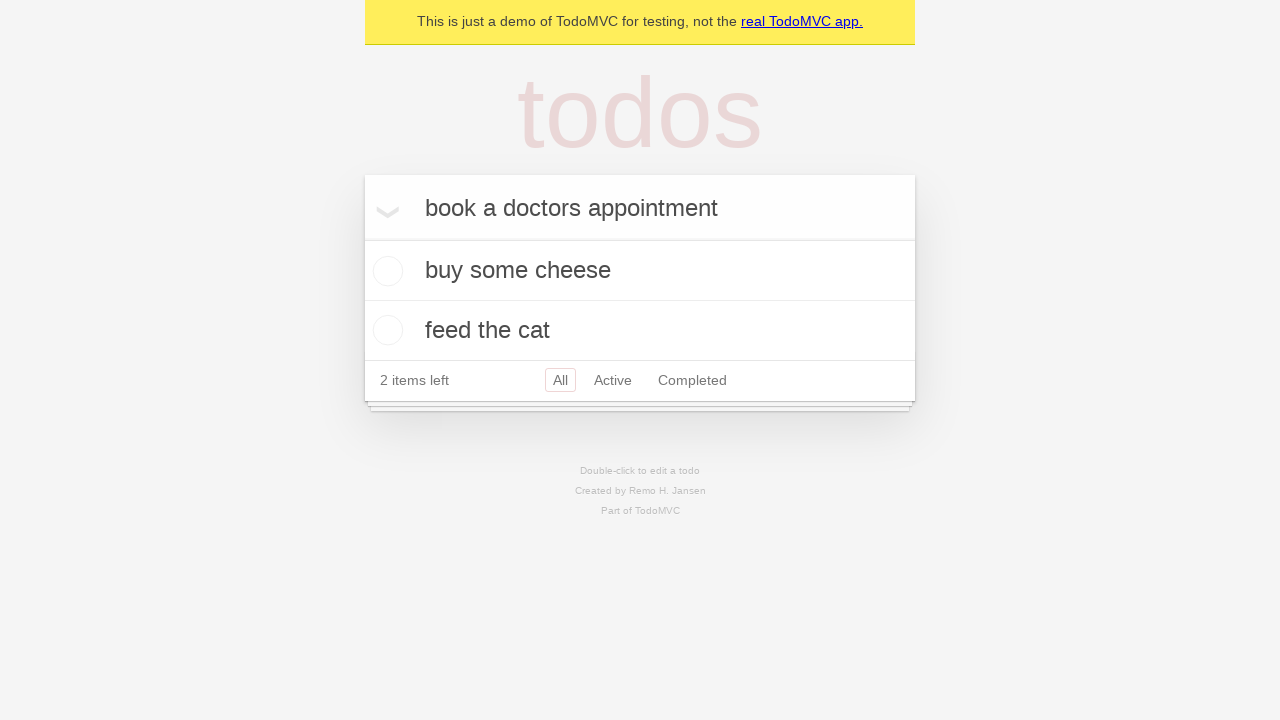

Pressed Enter to create third todo on internal:attr=[placeholder="What needs to be done?"i]
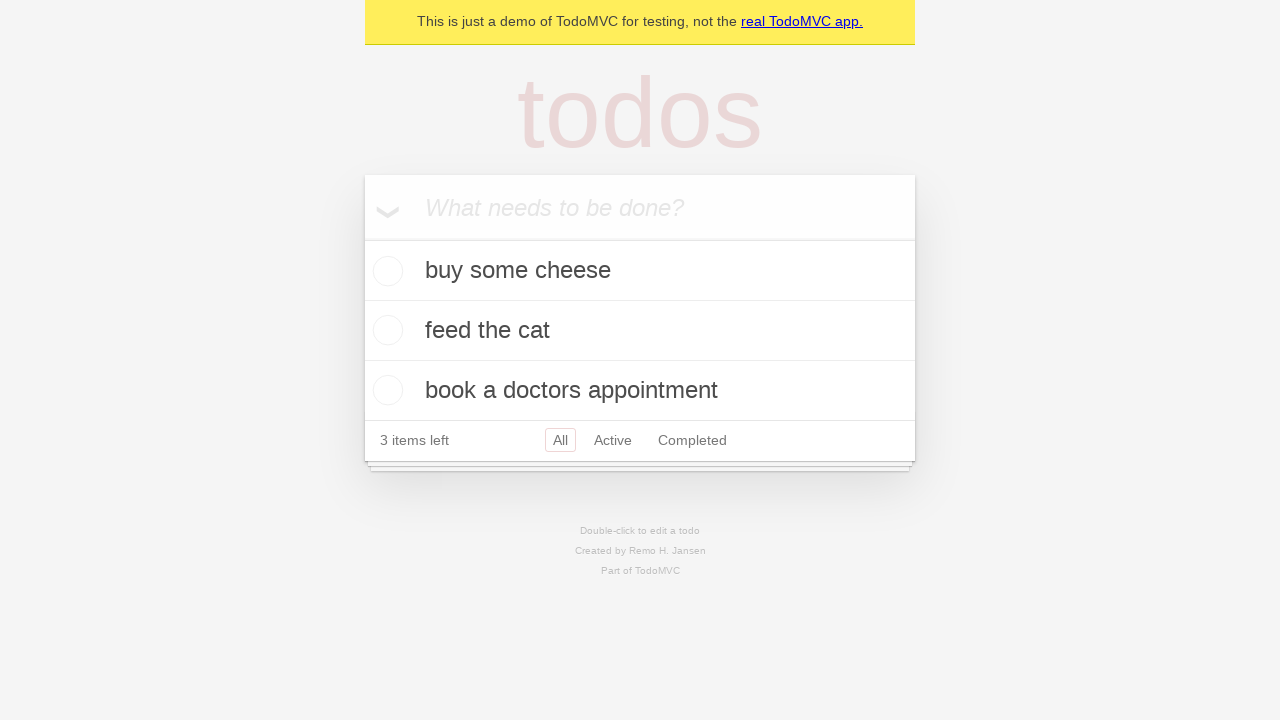

Verified all 3 todos were created
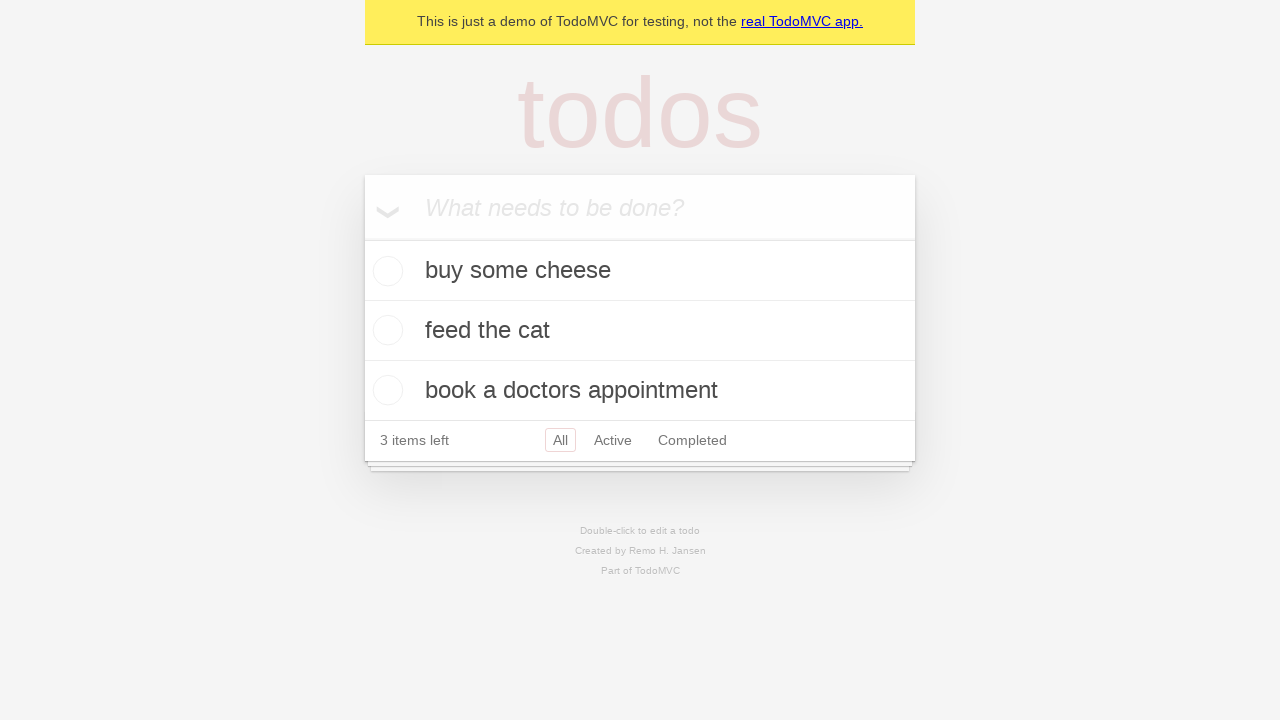

Checked the second todo item ('feed the cat') at (385, 330) on internal:testid=[data-testid="todo-item"s] >> nth=1 >> internal:role=checkbox
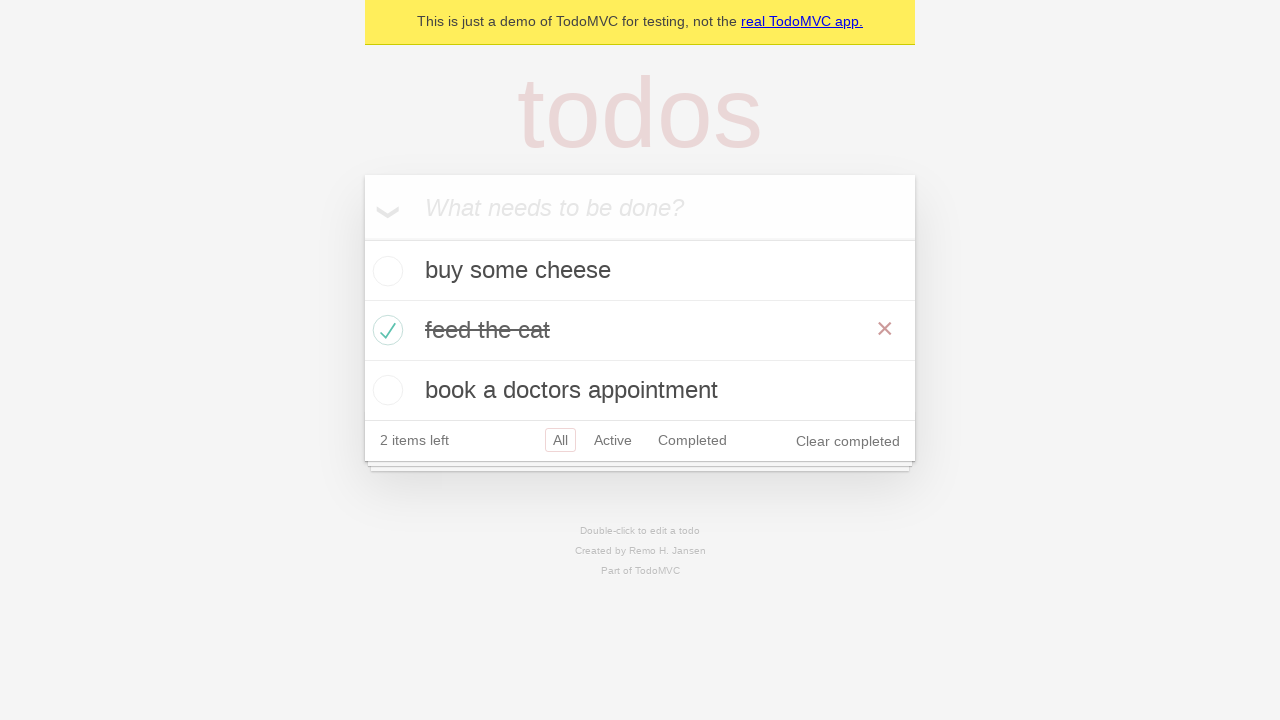

Clicked 'All' filter to show all todos at (560, 440) on internal:role=link[name="All"i]
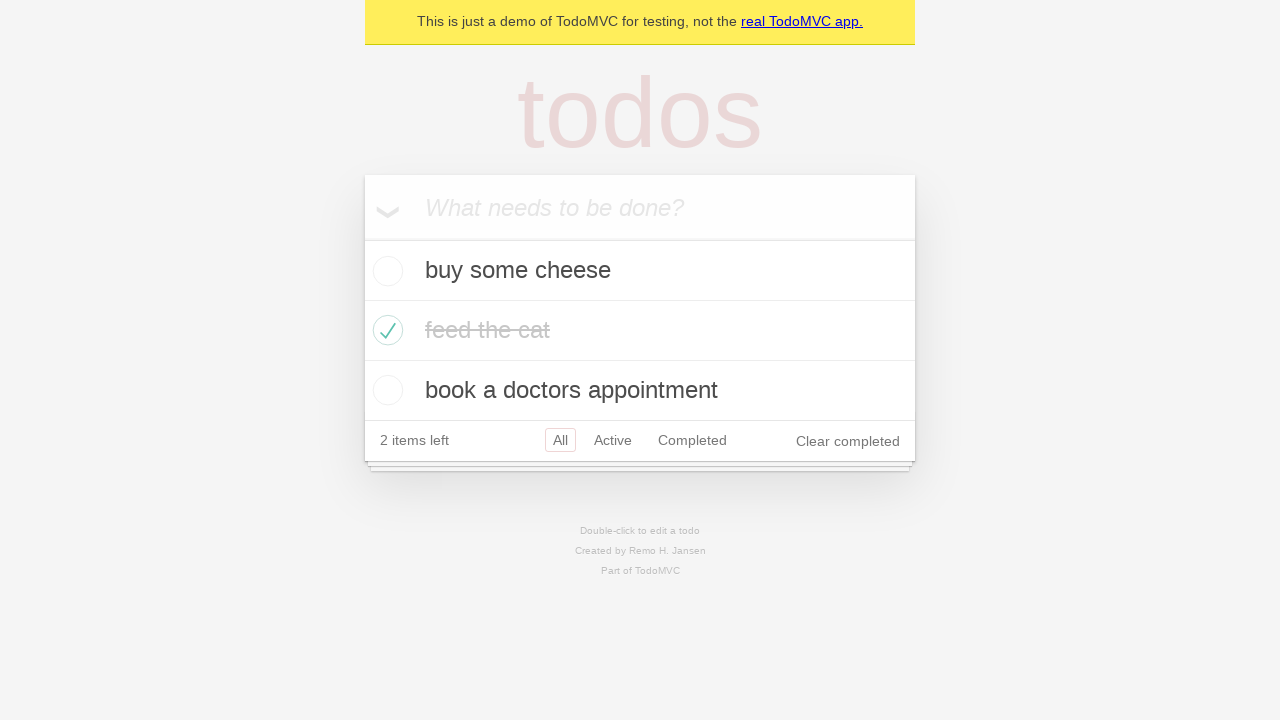

Clicked 'Active' filter to show only active todos at (613, 440) on internal:role=link[name="Active"i]
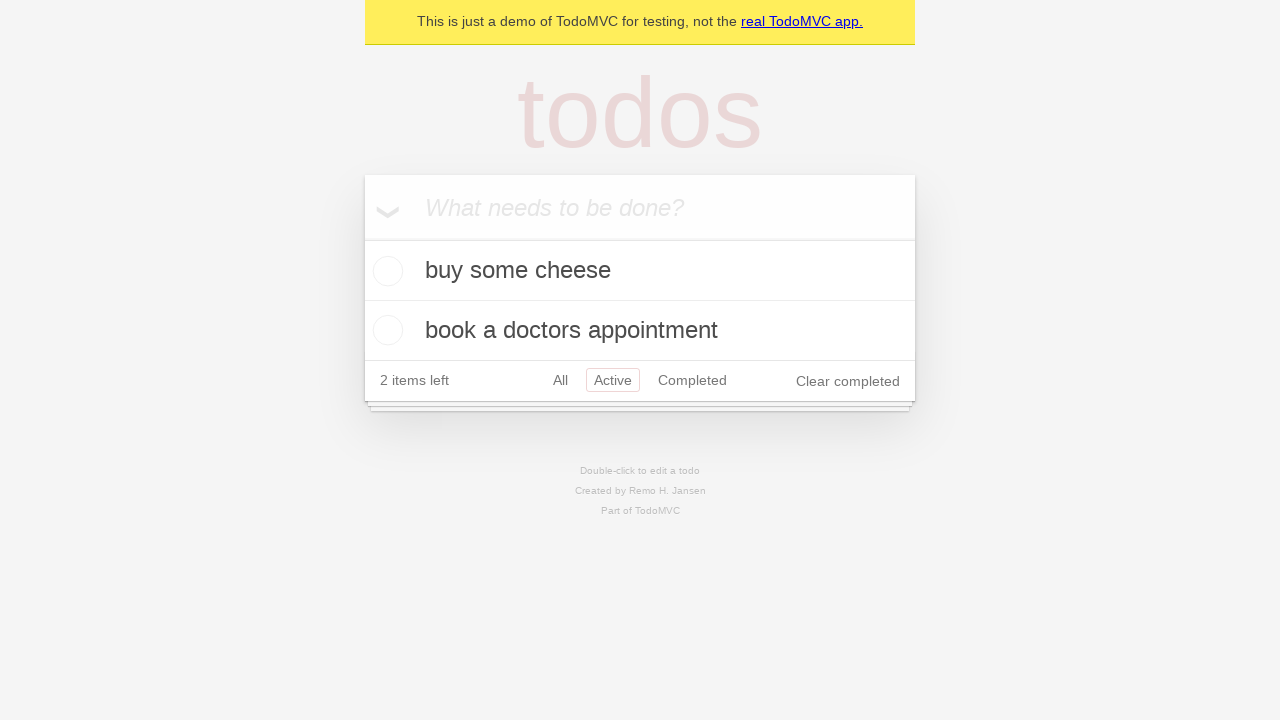

Clicked 'Completed' filter to show only completed todos at (692, 380) on internal:role=link[name="Completed"i]
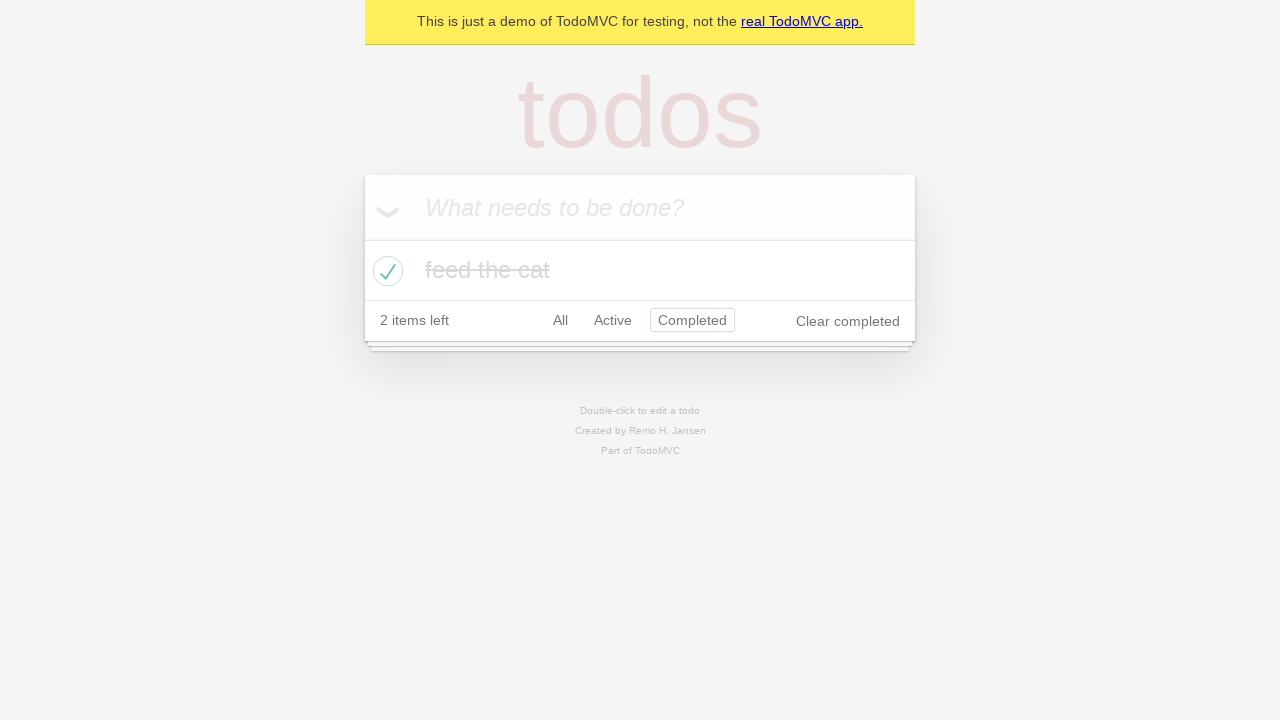

Navigated back to 'Active' filter view using browser back button
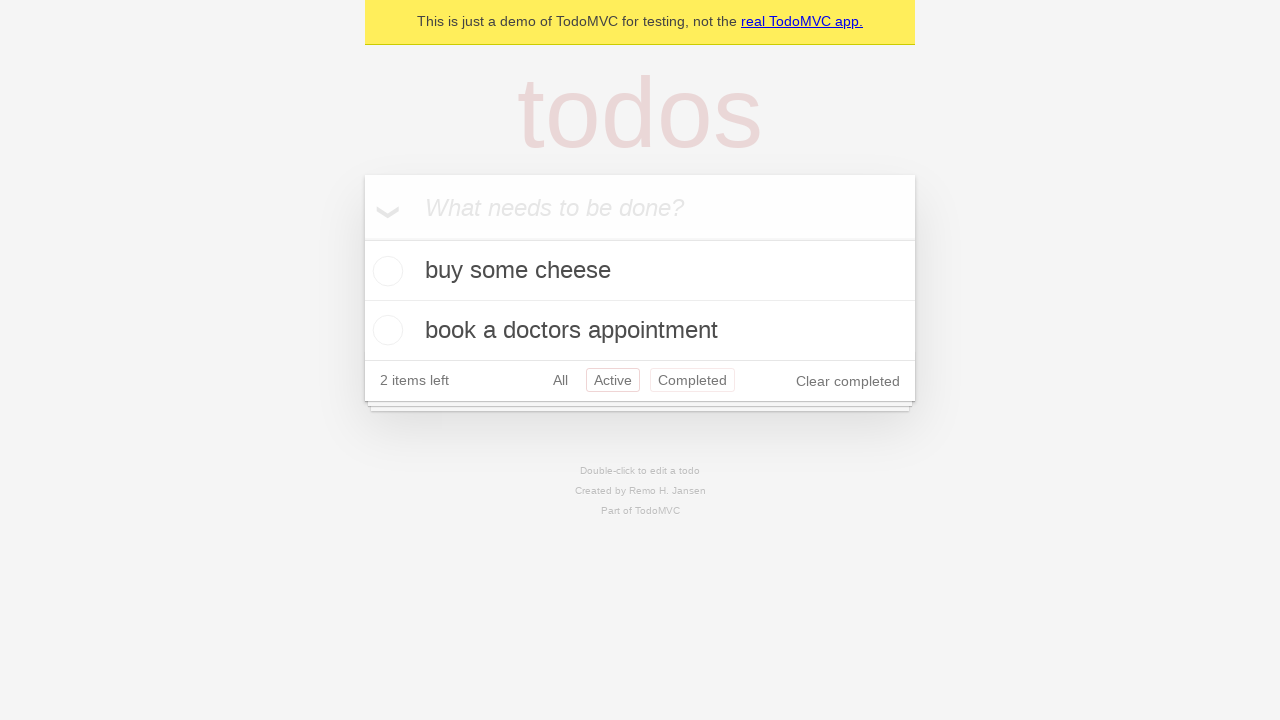

Navigated back to 'All' filter view using browser back button
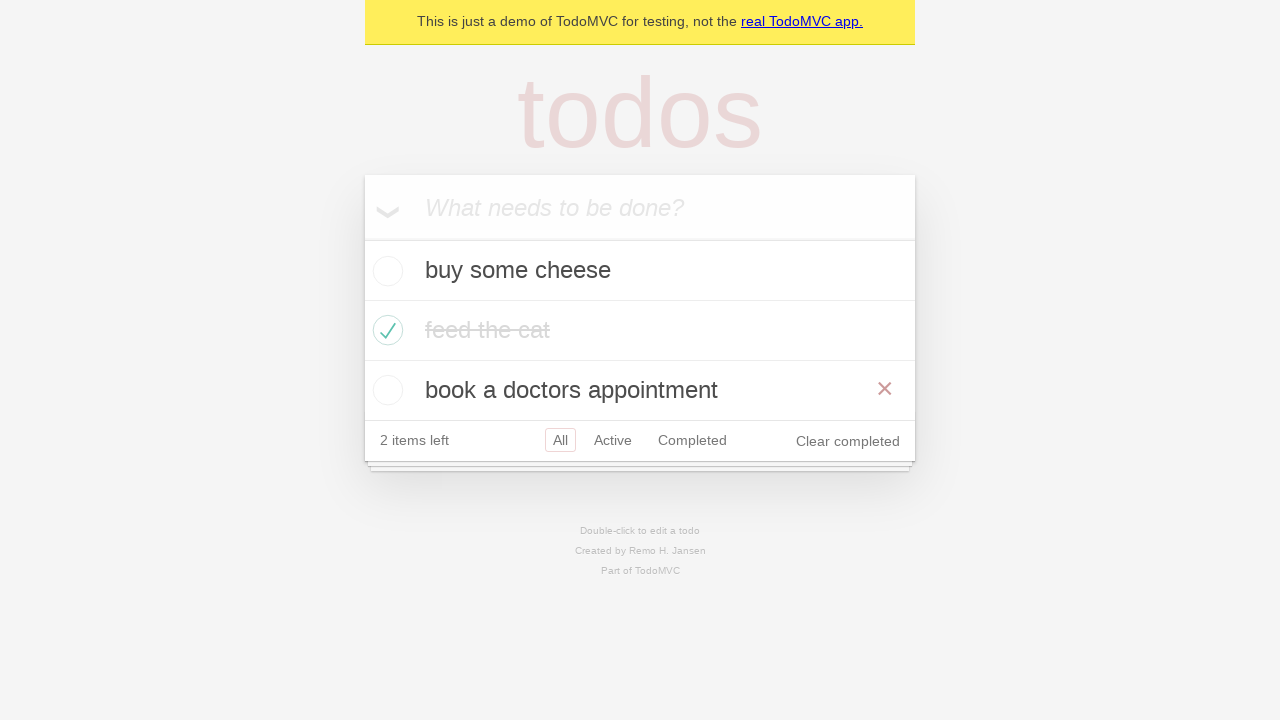

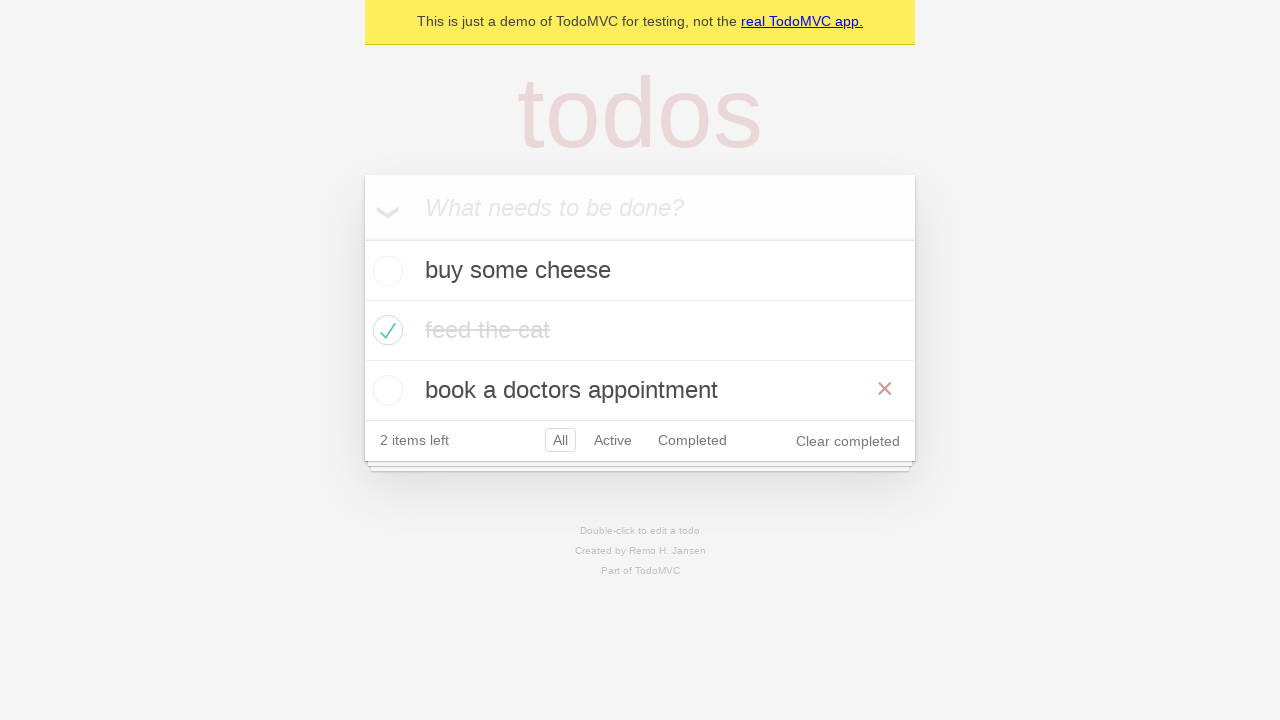